Tests that entered text is trimmed when saving edits

Starting URL: https://demo.playwright.dev/todomvc

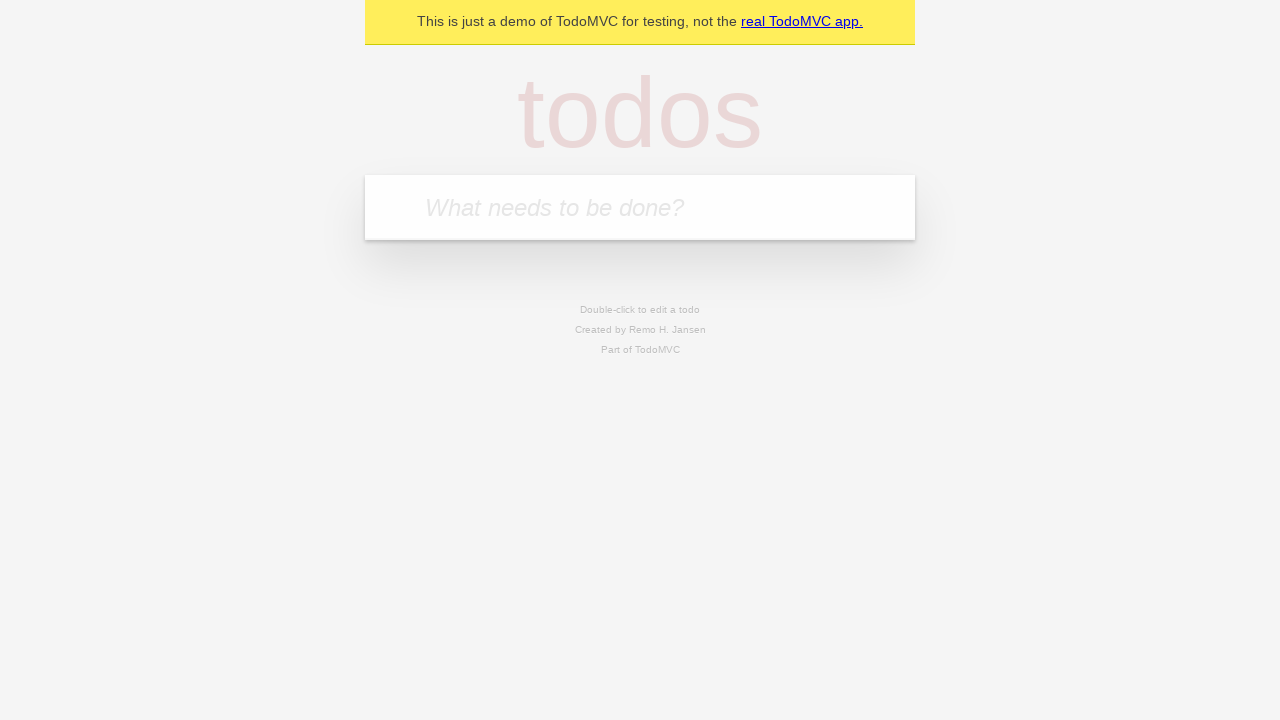

Filled new todo input with 'buy some cheese' on internal:attr=[placeholder="What needs to be done?"i]
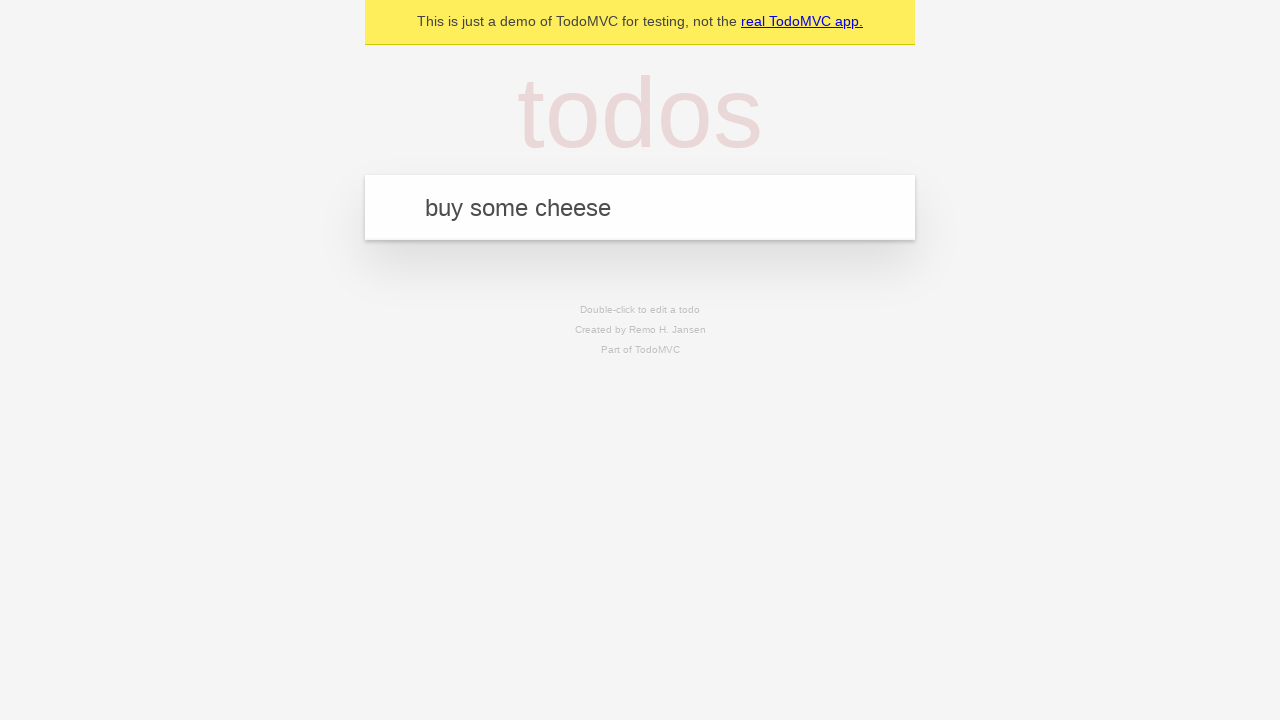

Pressed Enter to create todo: 'buy some cheese' on internal:attr=[placeholder="What needs to be done?"i]
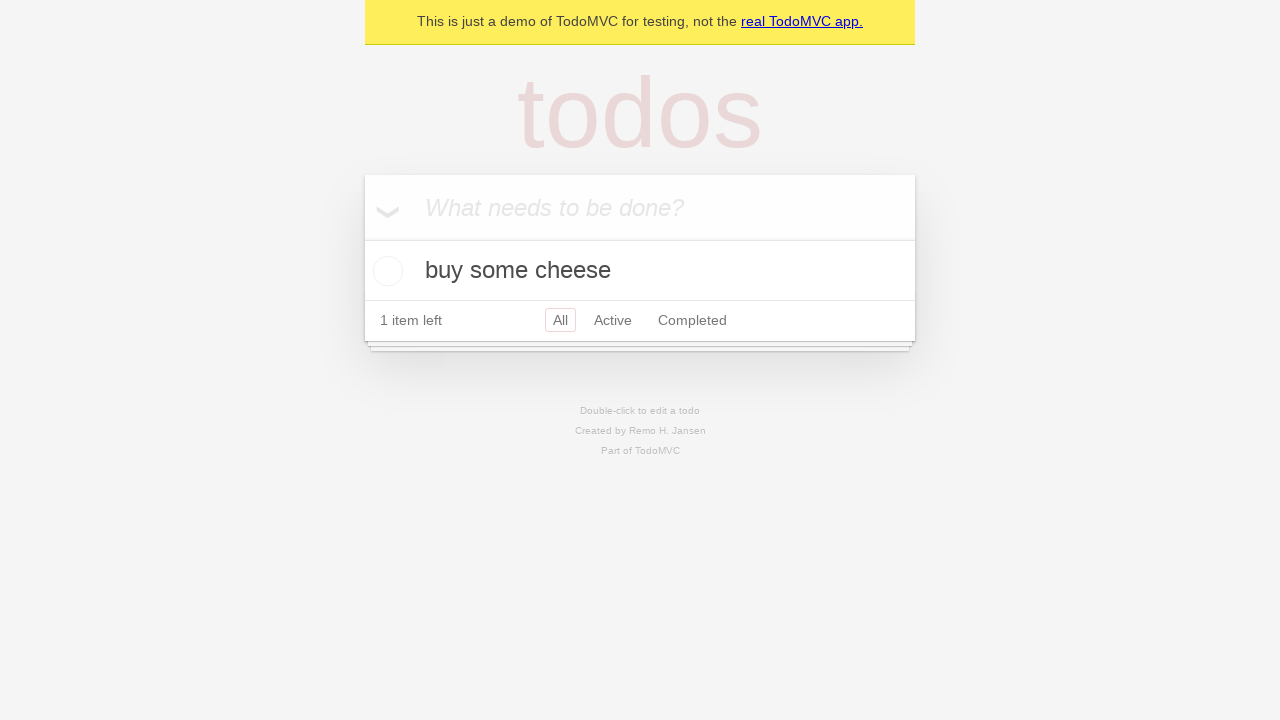

Filled new todo input with 'feed the cat' on internal:attr=[placeholder="What needs to be done?"i]
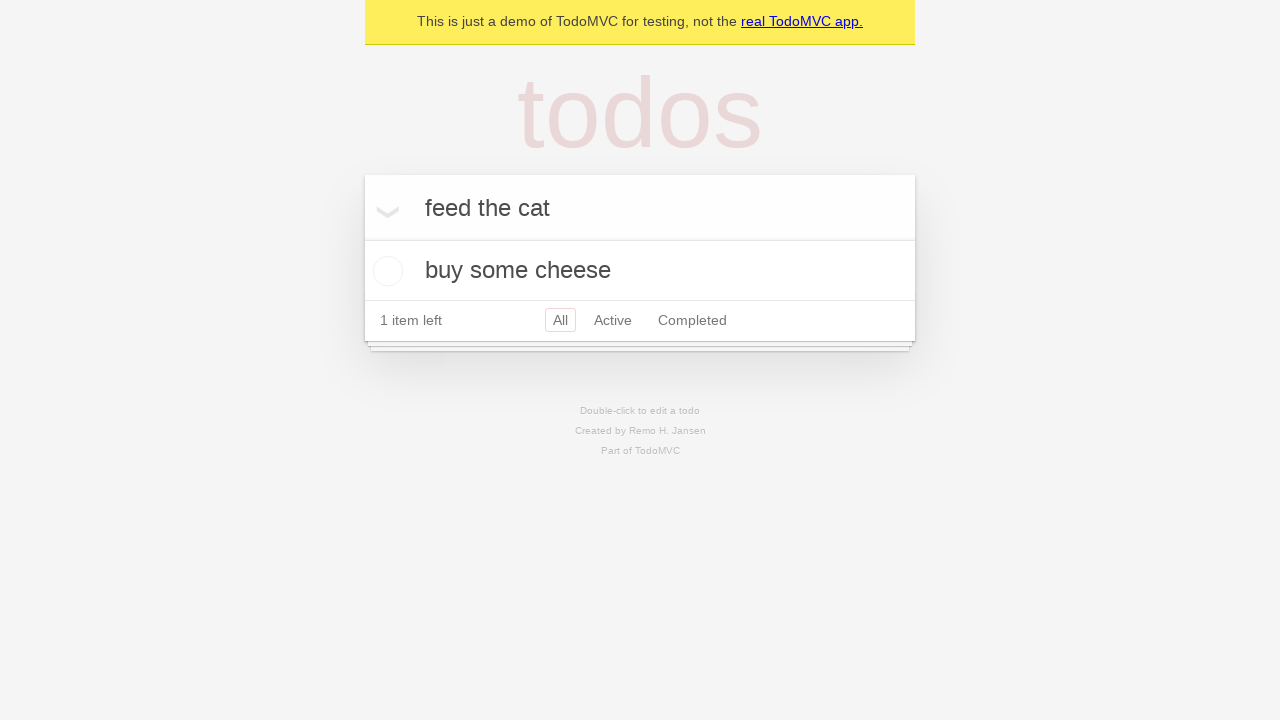

Pressed Enter to create todo: 'feed the cat' on internal:attr=[placeholder="What needs to be done?"i]
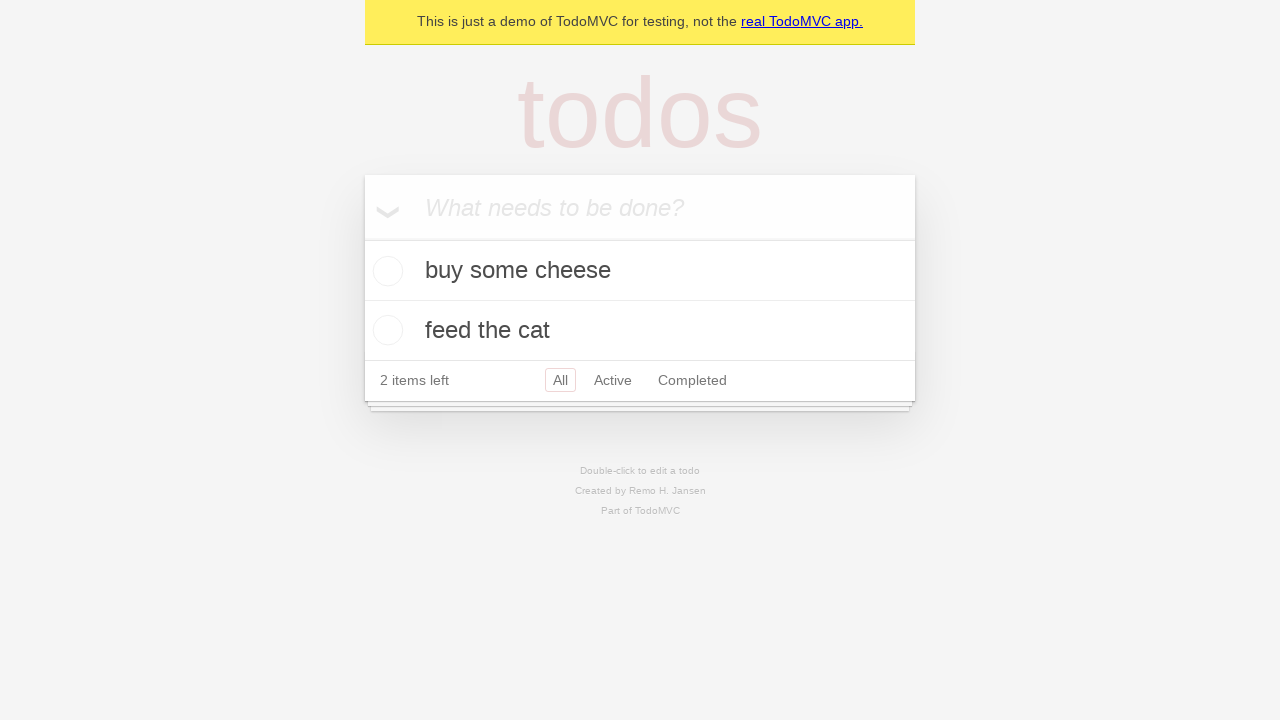

Filled new todo input with 'book a doctors appointment' on internal:attr=[placeholder="What needs to be done?"i]
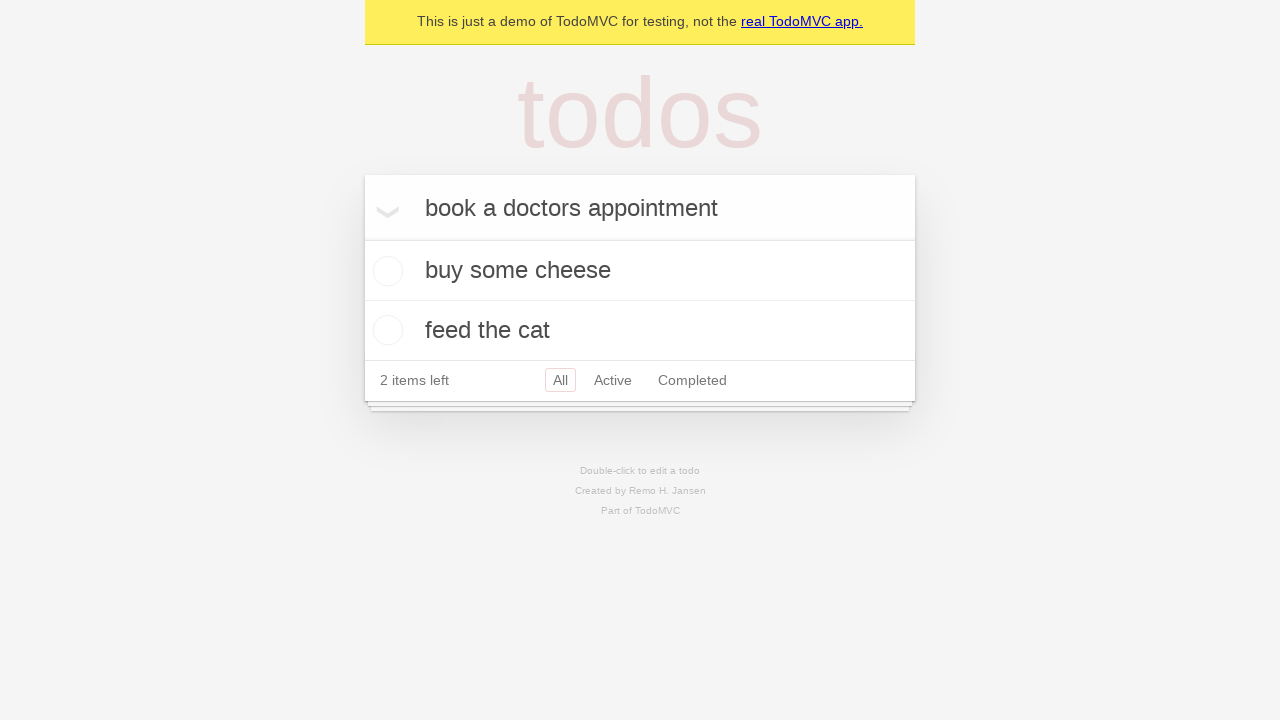

Pressed Enter to create todo: 'book a doctors appointment' on internal:attr=[placeholder="What needs to be done?"i]
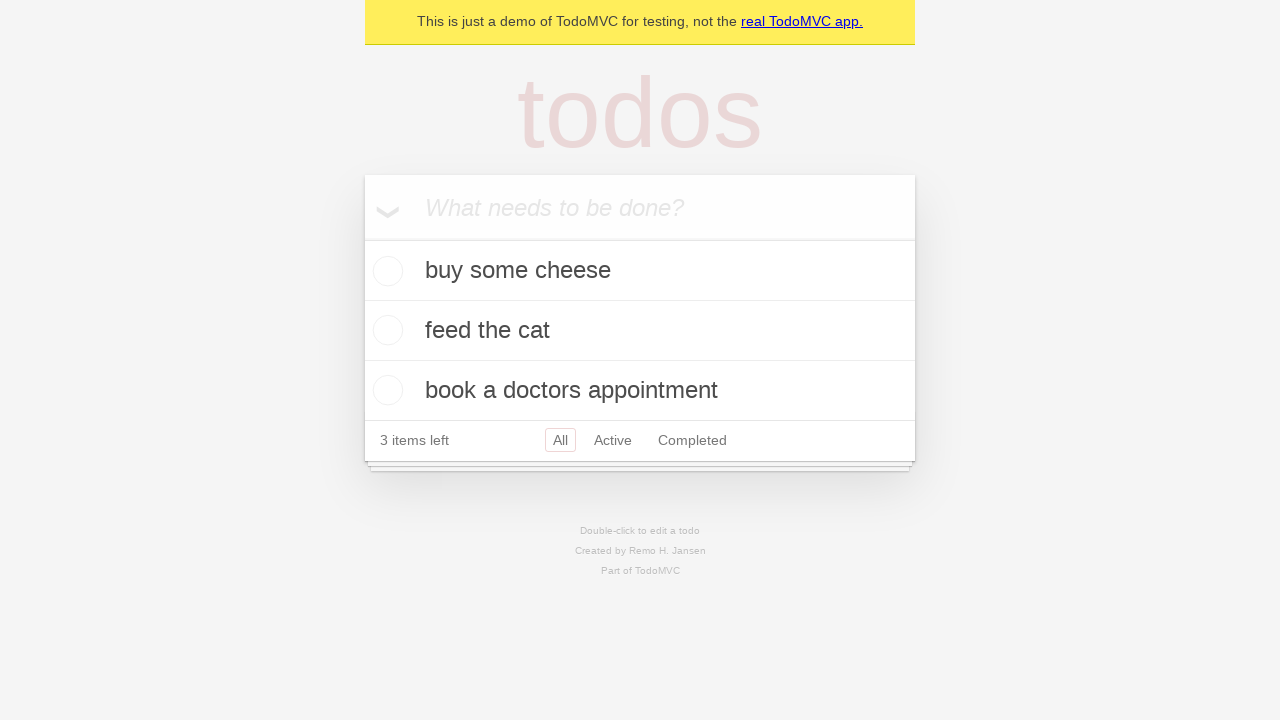

Double-clicked second todo item to enter edit mode at (640, 331) on internal:testid=[data-testid="todo-item"s] >> nth=1
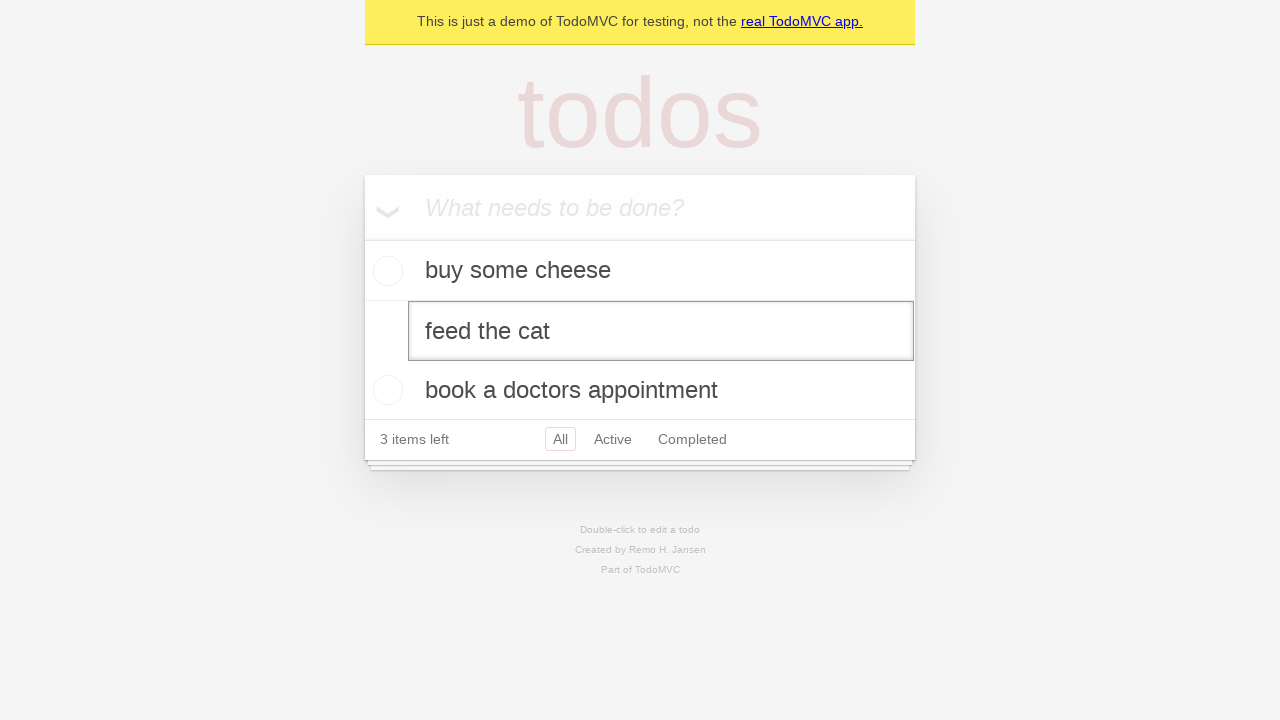

Filled edit textbox with text containing leading and trailing whitespace on internal:testid=[data-testid="todo-item"s] >> nth=1 >> internal:role=textbox[nam
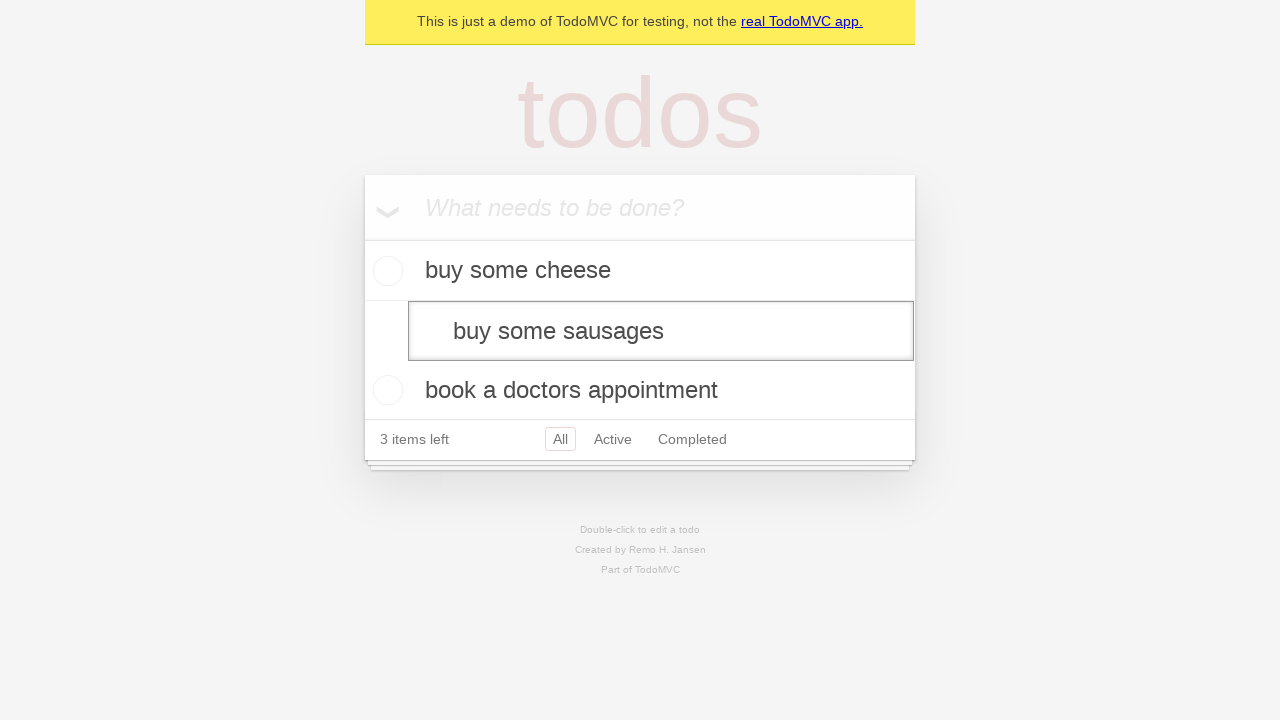

Pressed Enter to save edited todo, verifying whitespace is trimmed on internal:testid=[data-testid="todo-item"s] >> nth=1 >> internal:role=textbox[nam
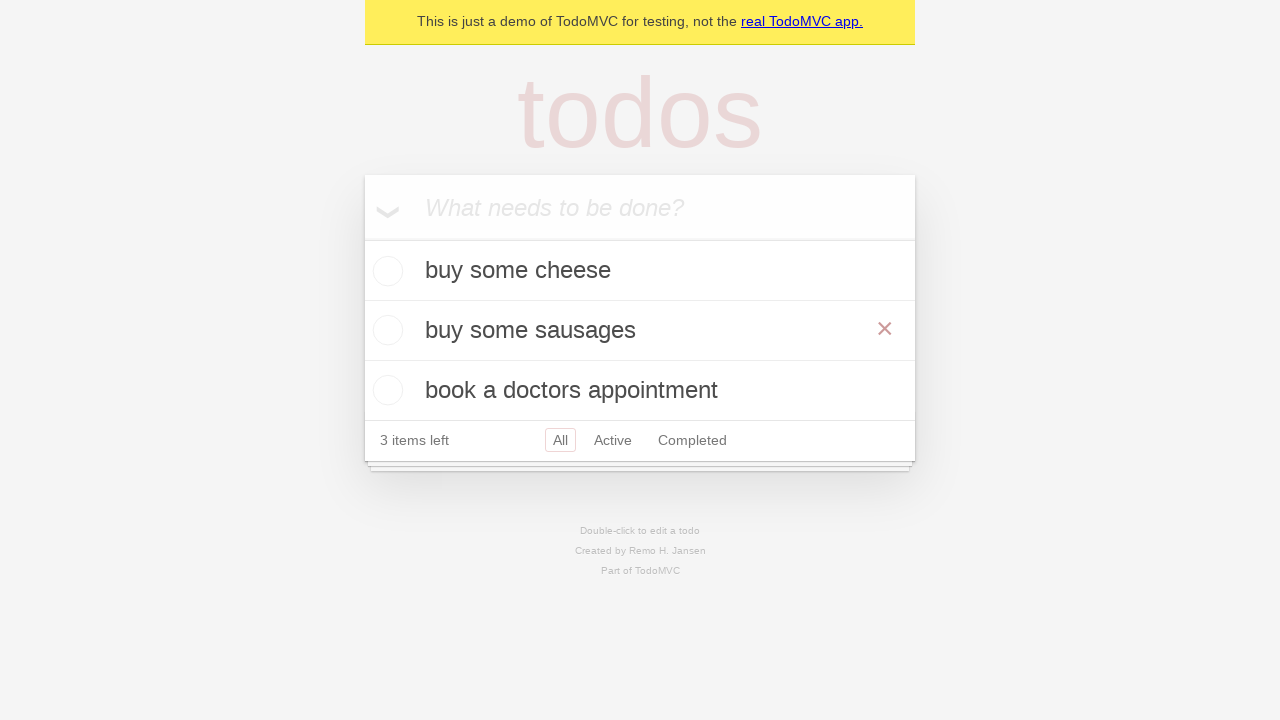

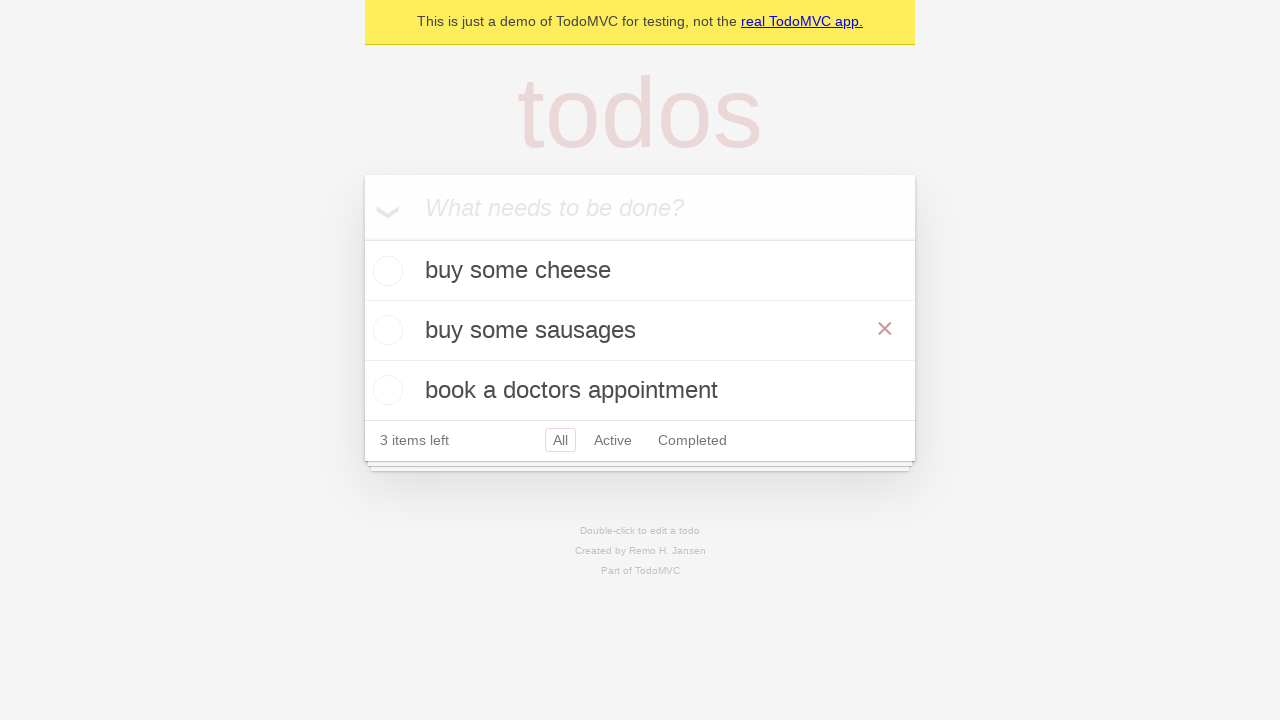